Tests iframe interaction by switching to a single frame and entering text into an input field within that frame

Starting URL: https://demo.automationtesting.in/Frames.html

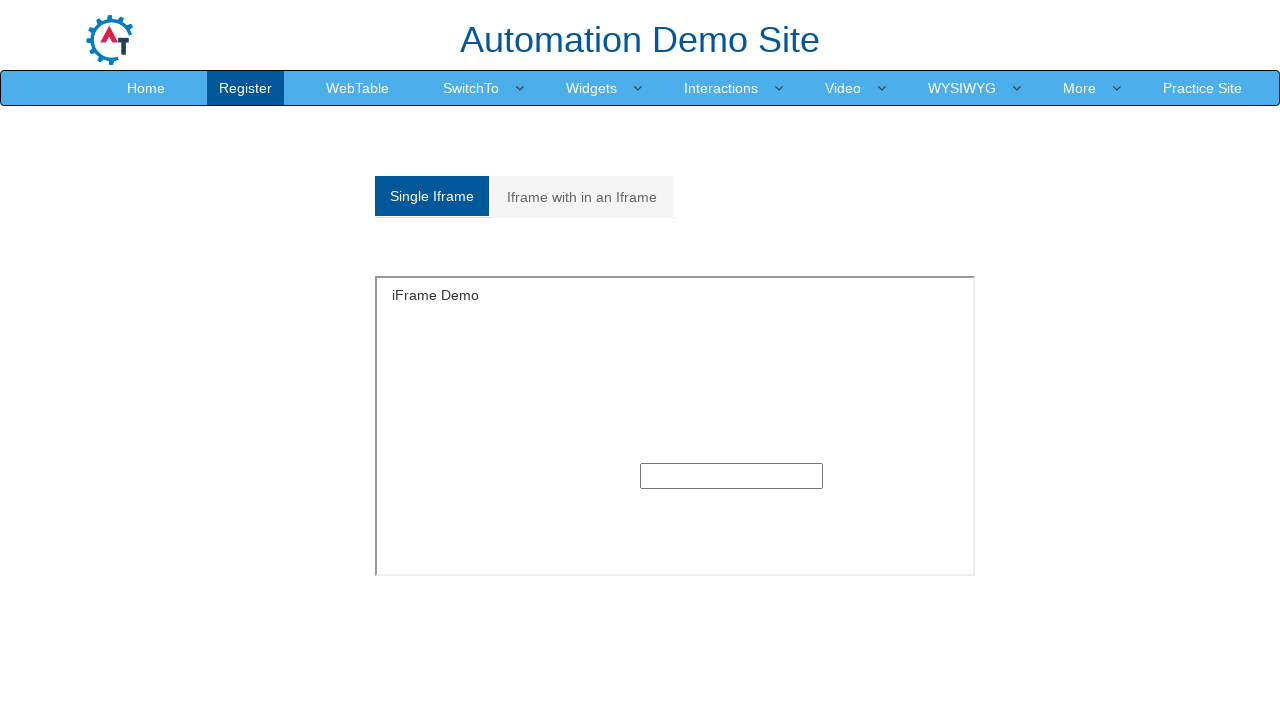

Located and switched to single frame with ID 'singleframe'
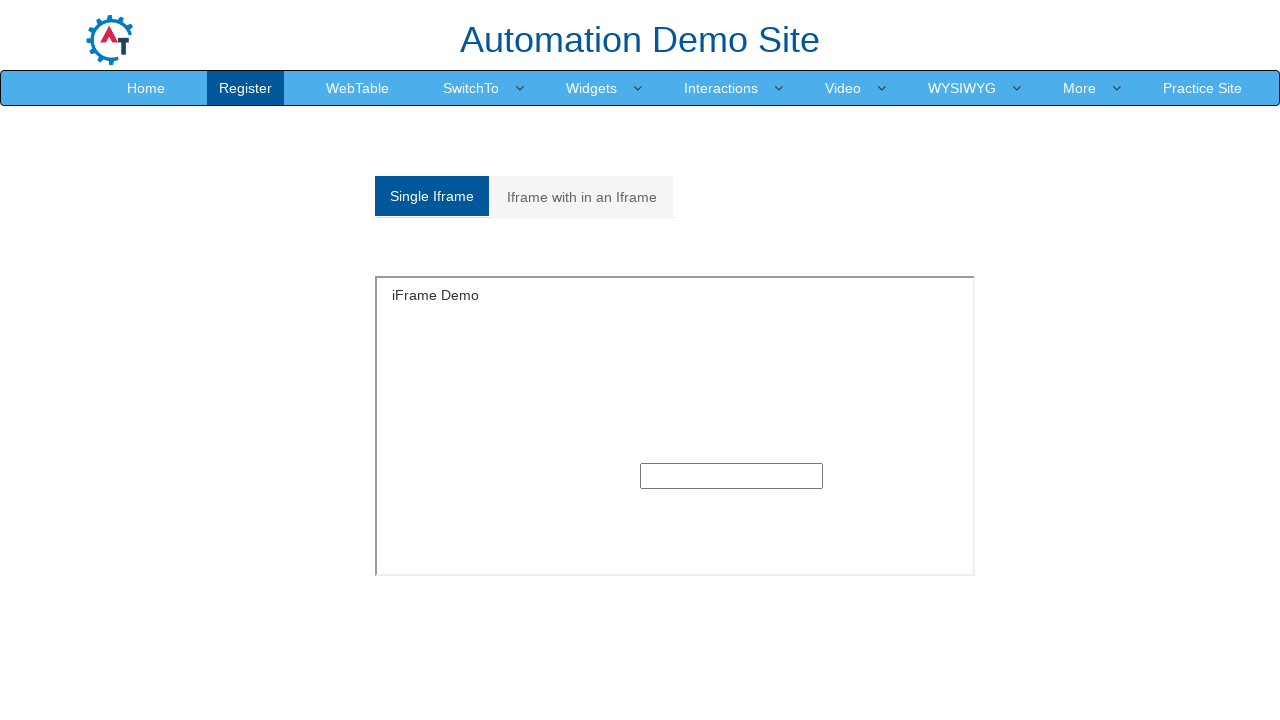

Filled text input field within frame with 'HI!!!!!!' text on #singleframe >> internal:control=enter-frame >> input[type='text']
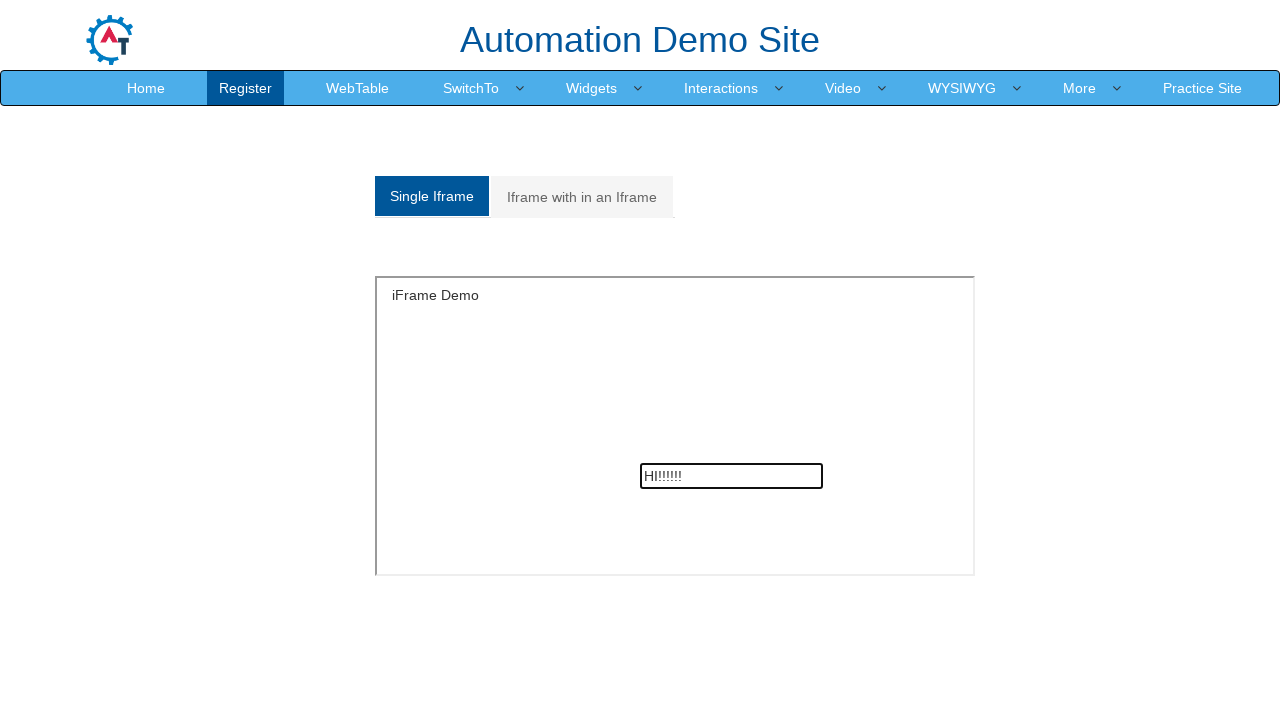

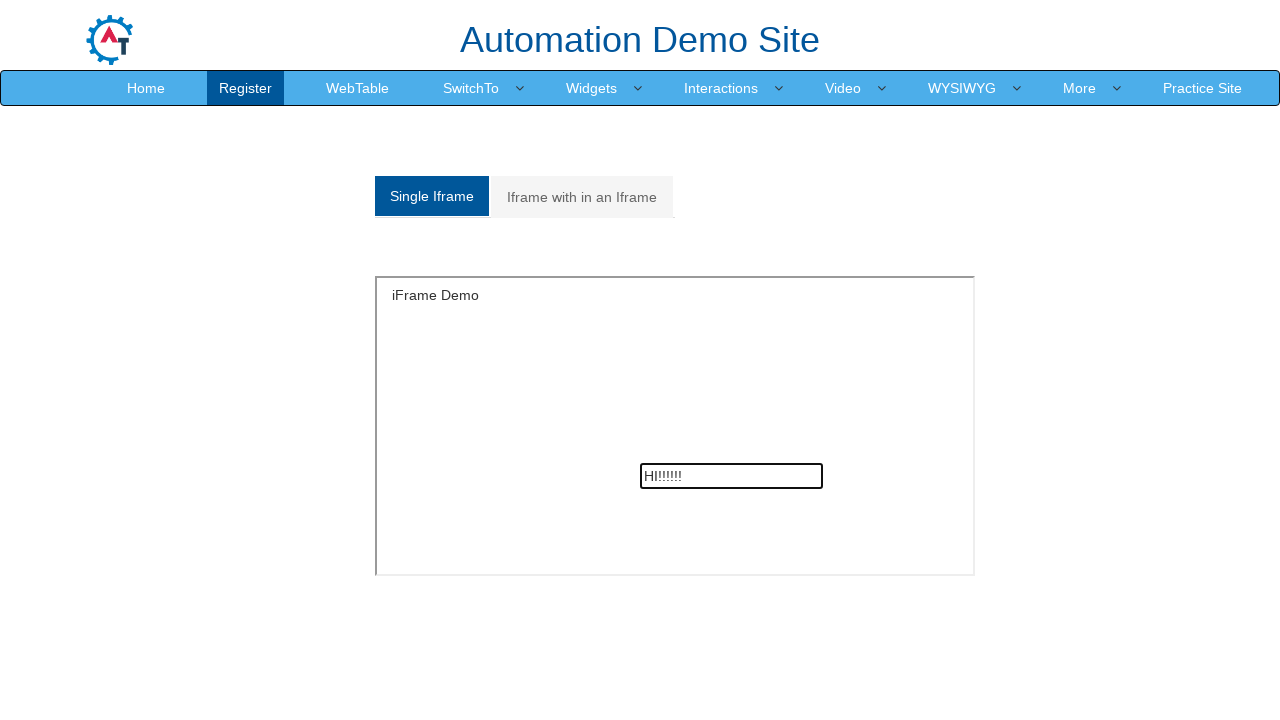